Tests sorting the Due column in descending order by clicking the column header twice and verifying the values are sorted in reverse order.

Starting URL: http://the-internet.herokuapp.com/tables

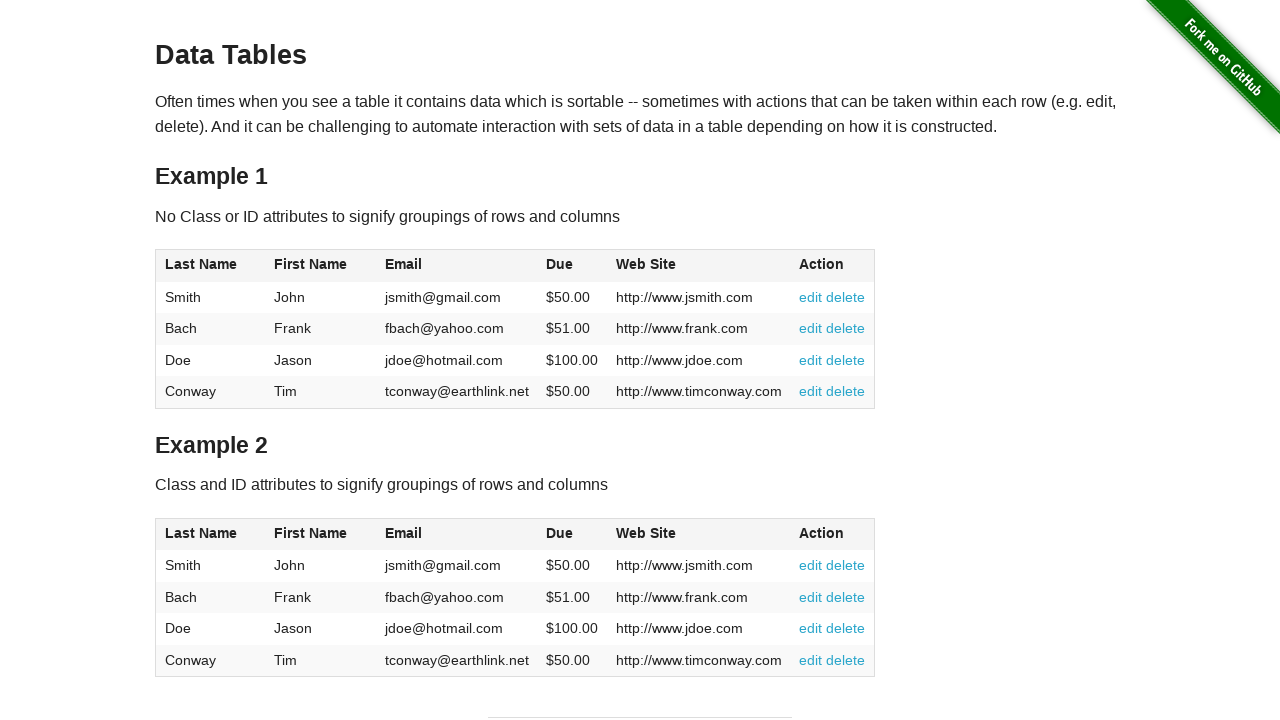

Clicked Due column header (4th column) first time to sort ascending at (572, 266) on #table1 thead tr th:nth-child(4)
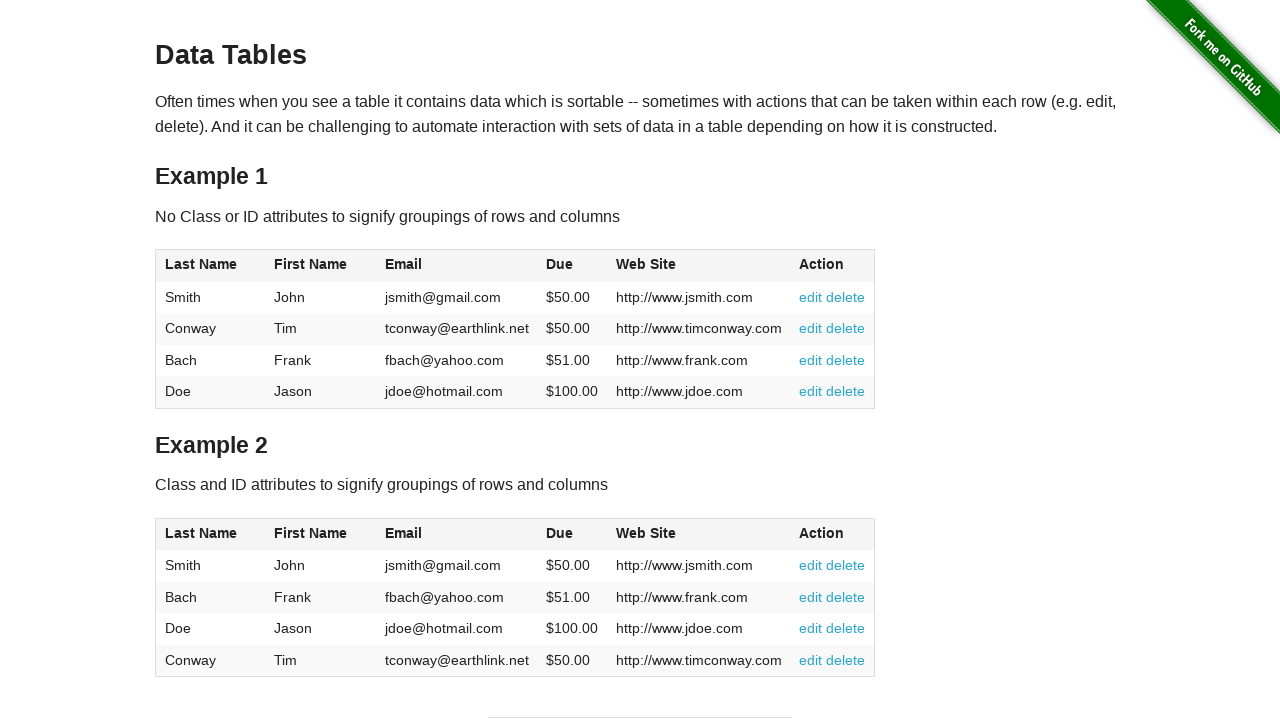

Clicked Due column header second time to sort in descending order at (572, 266) on #table1 thead tr th:nth-child(4)
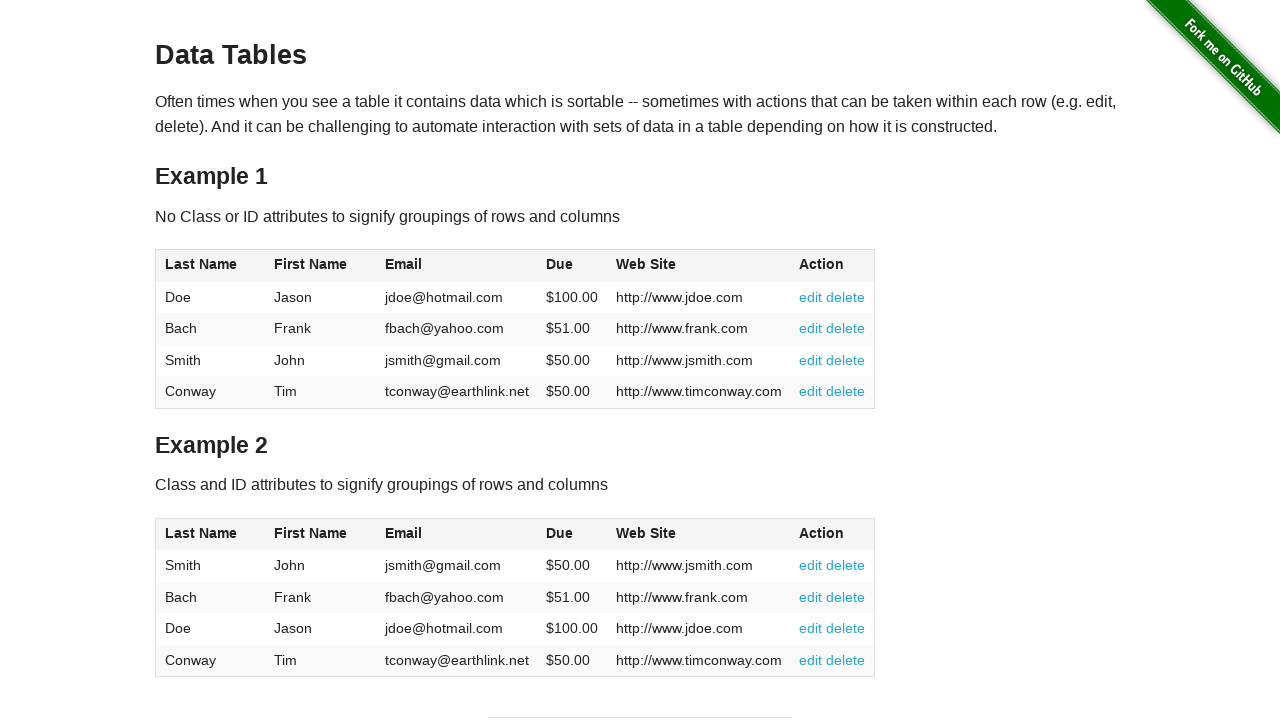

Due column values loaded and are visible
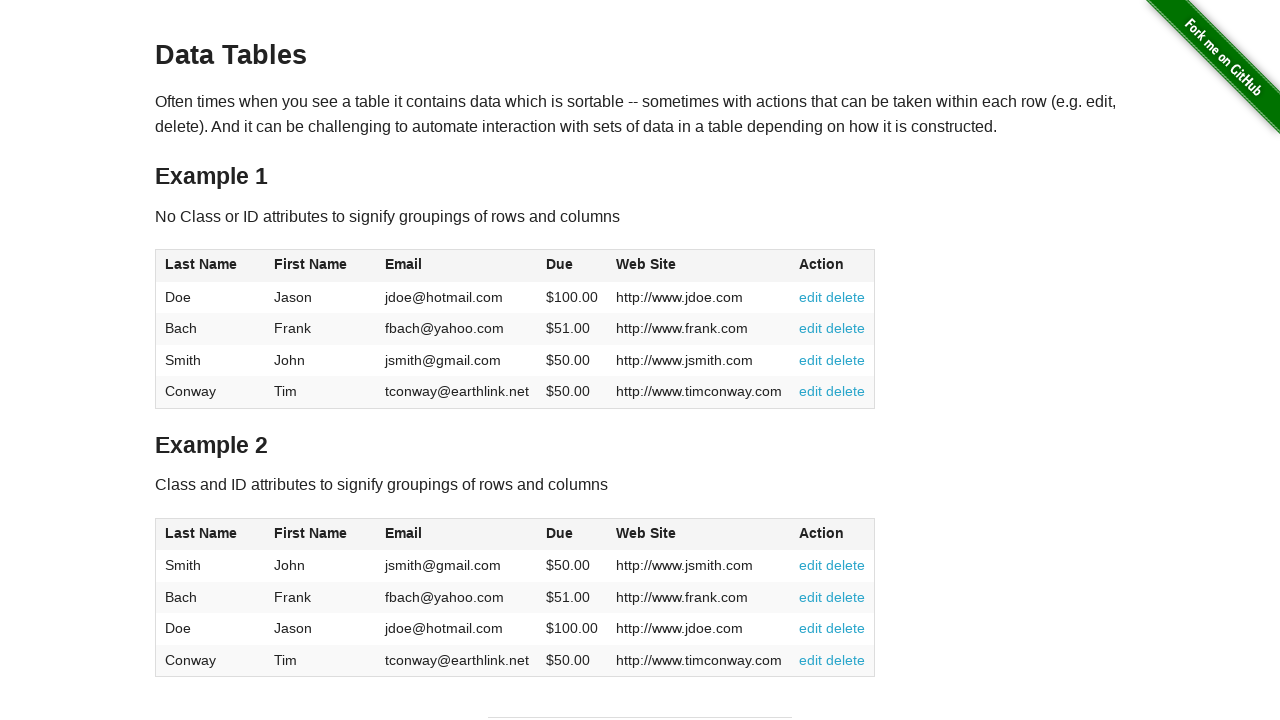

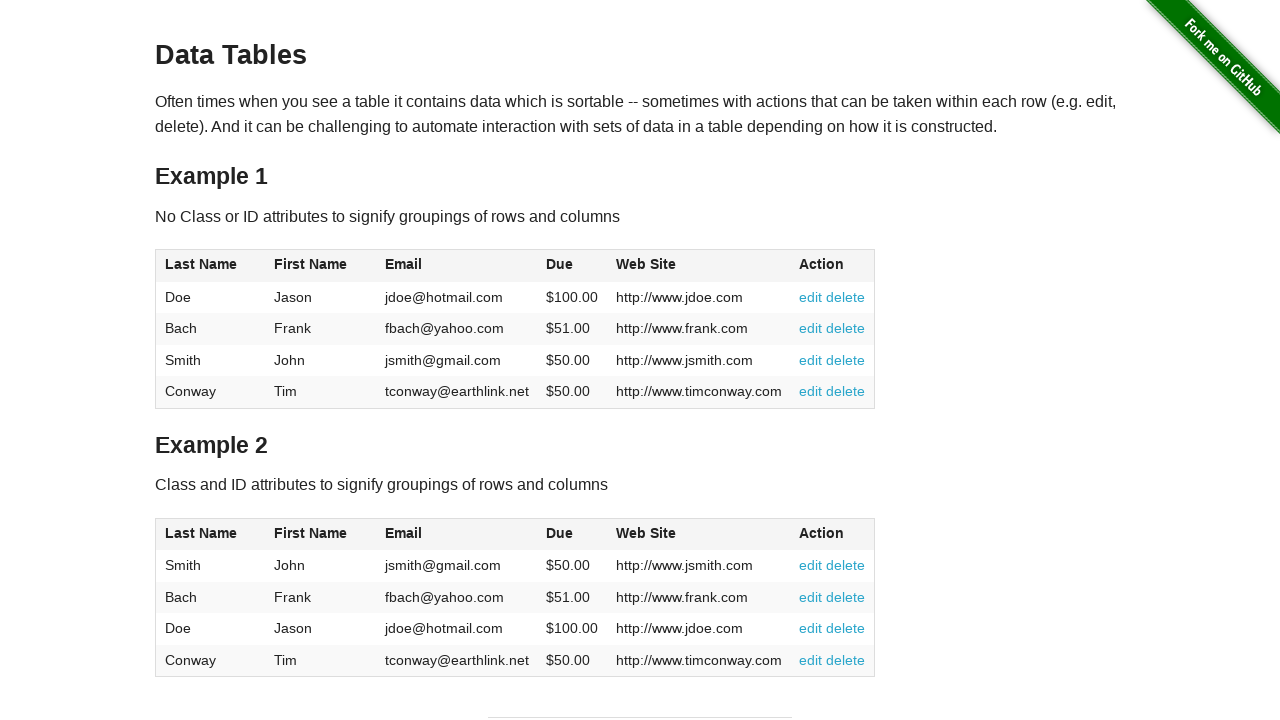